Tests right-click context menu functionality including hover state and clicking menu items

Starting URL: http://swisnl.github.io/jQuery-contextMenu/demo.html

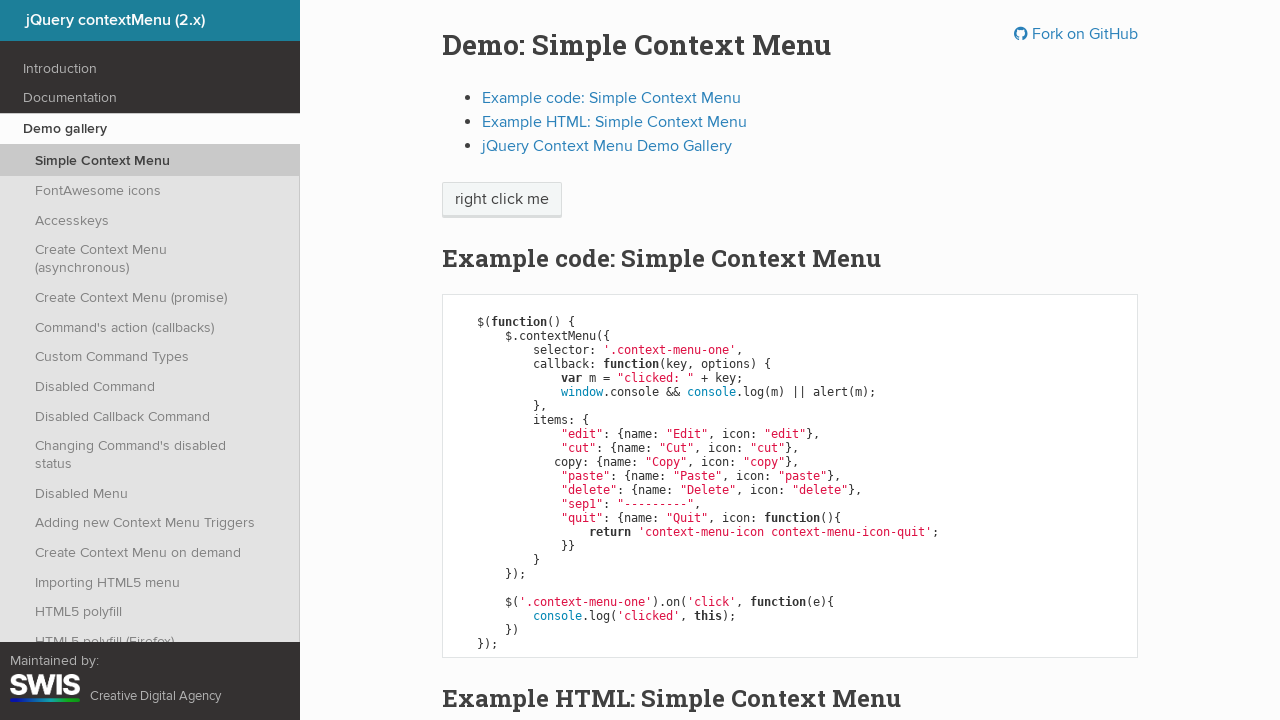

Right-clicked on context menu trigger element at (502, 200) on span.context-menu-one
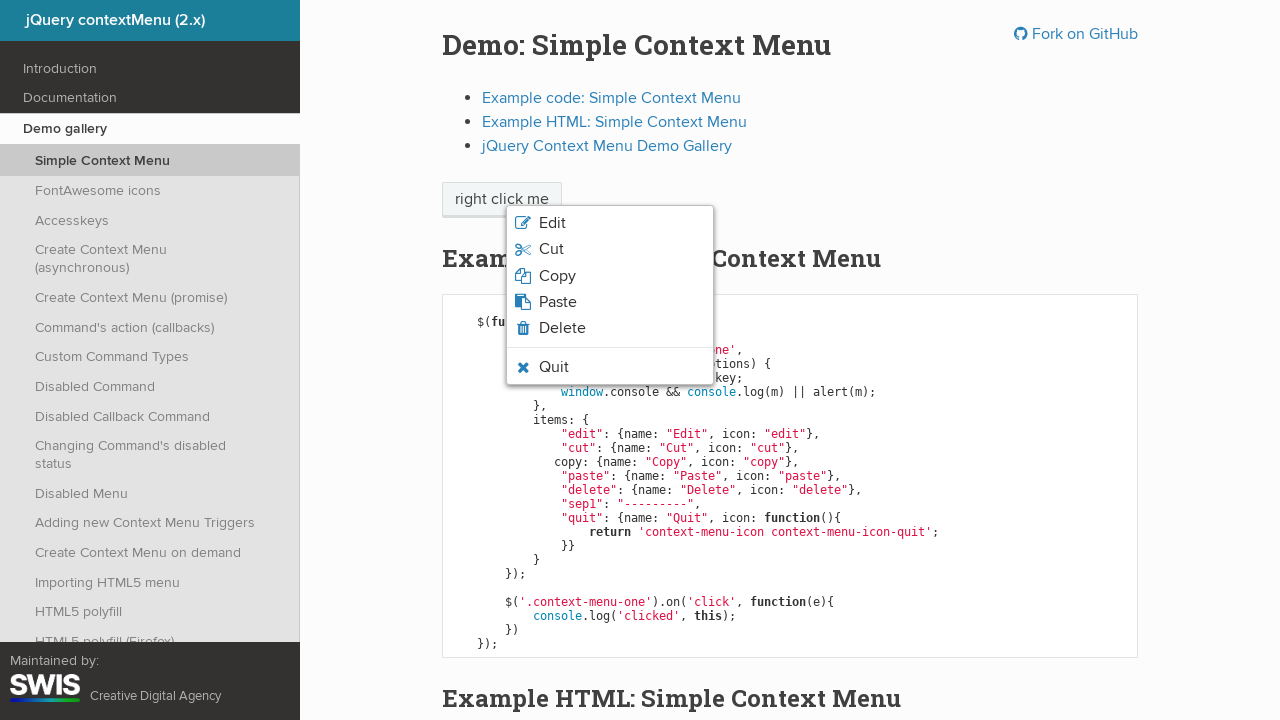

Context menu quit option is now visible
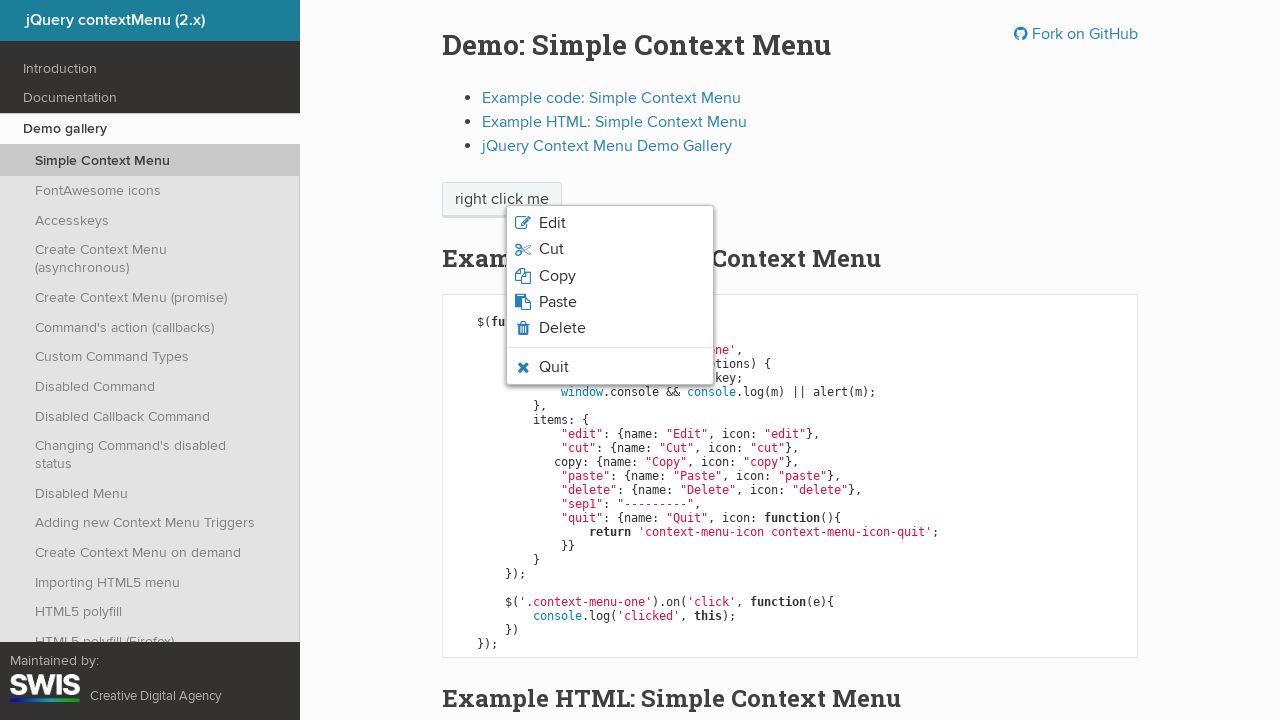

Hovered over quit menu item at (610, 367) on li.context-menu-icon-quit
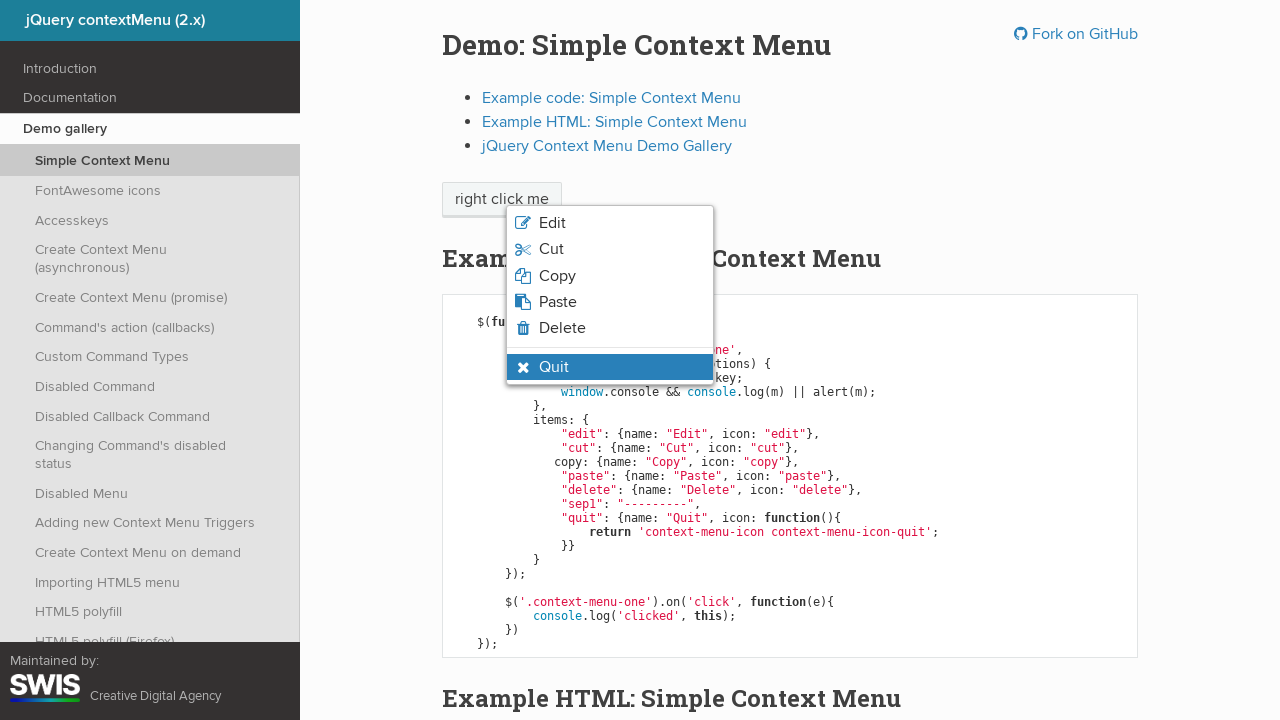

Clicked on quit menu item at (610, 367) on li.context-menu-icon-quit
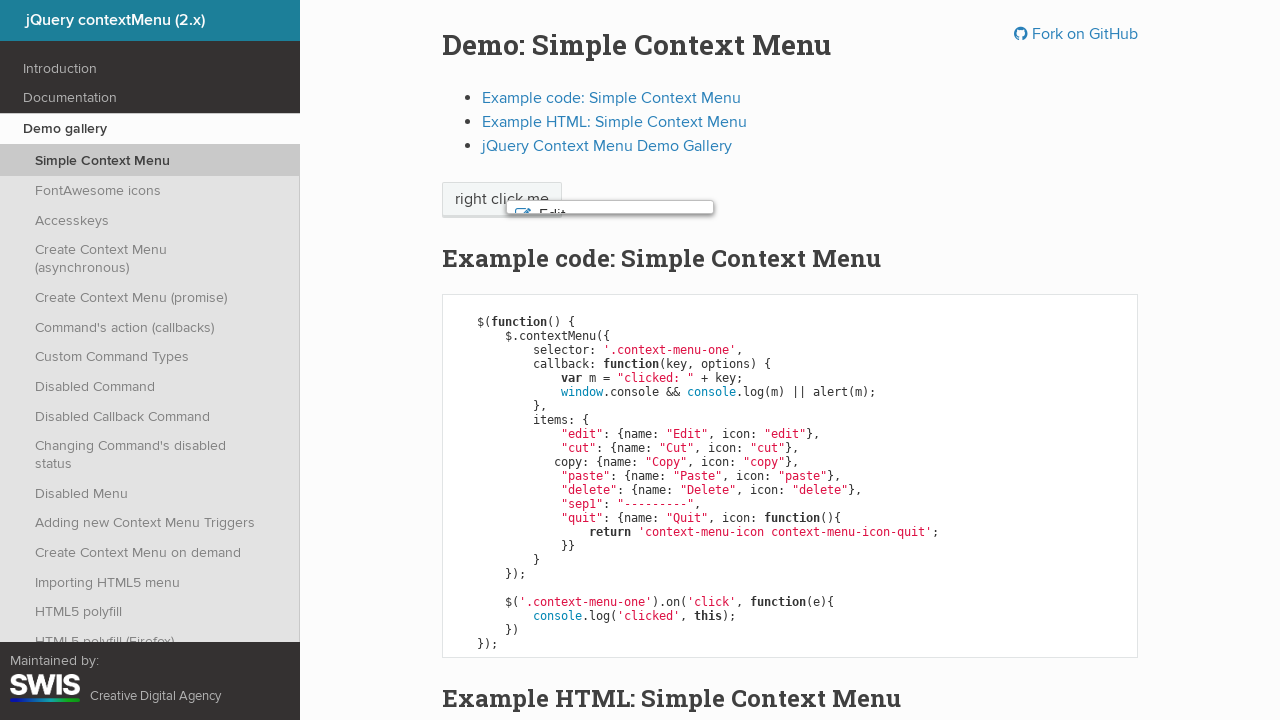

Alert dialog accepted
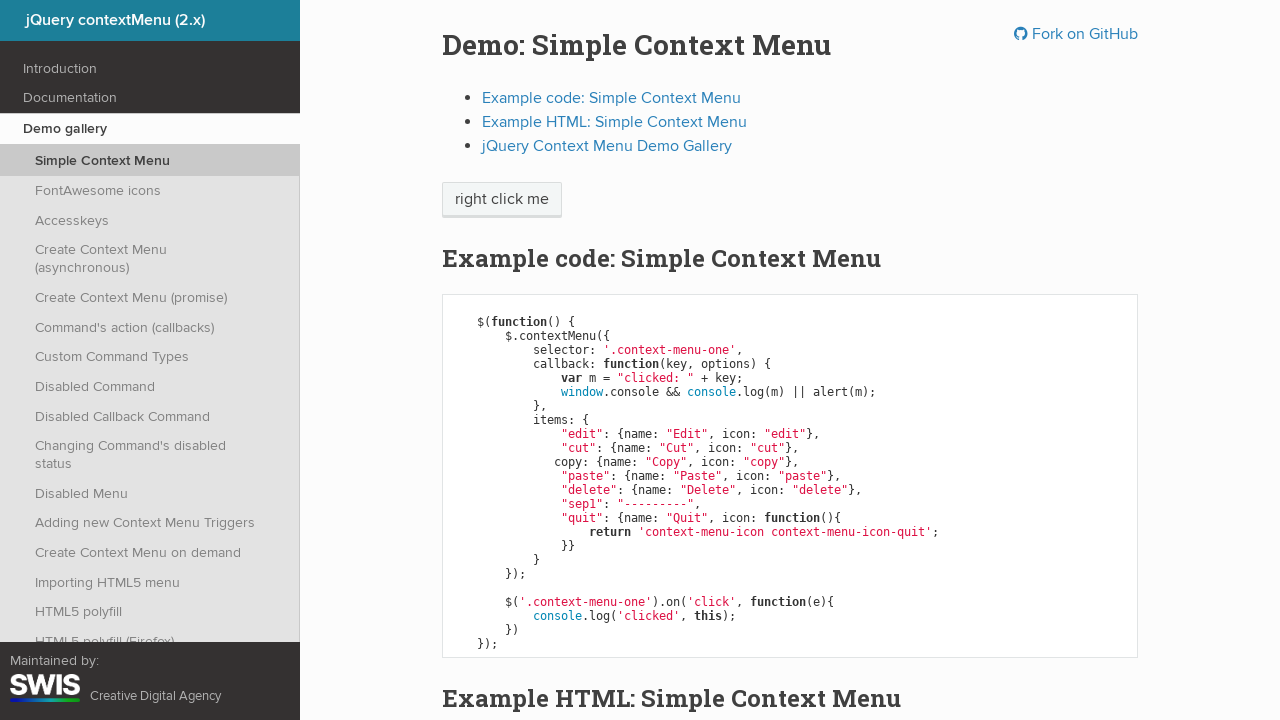

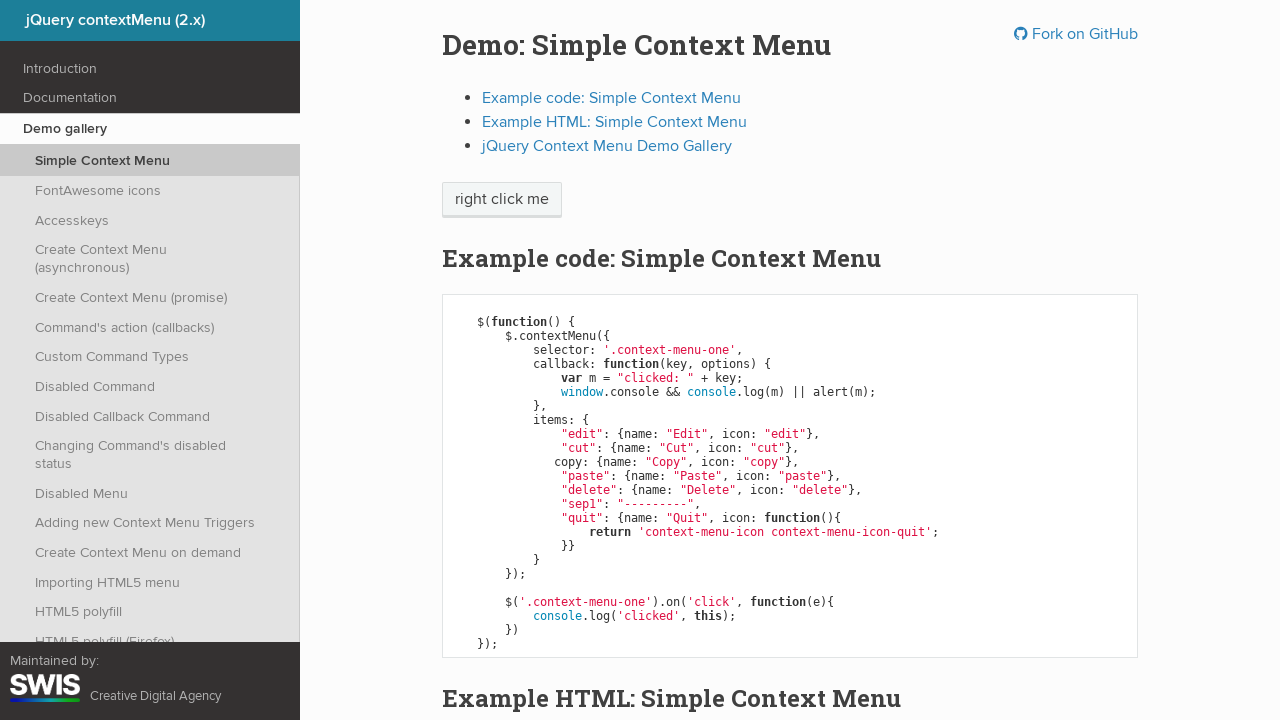